Tests the "Impressive" radio button by clicking it and verifying it becomes selected and displays the correct success message

Starting URL: https://demoqa.com/radio-button

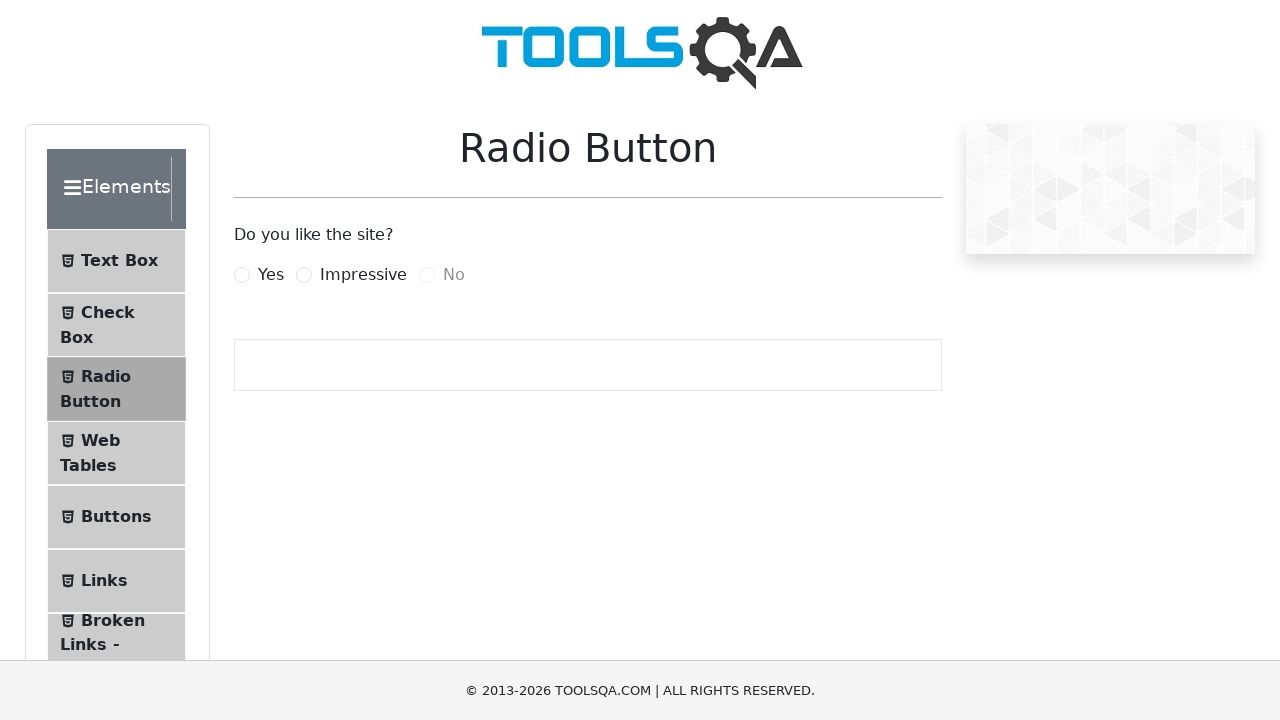

Clicked the Impressive radio button label at (363, 275) on label[for='impressiveRadio']
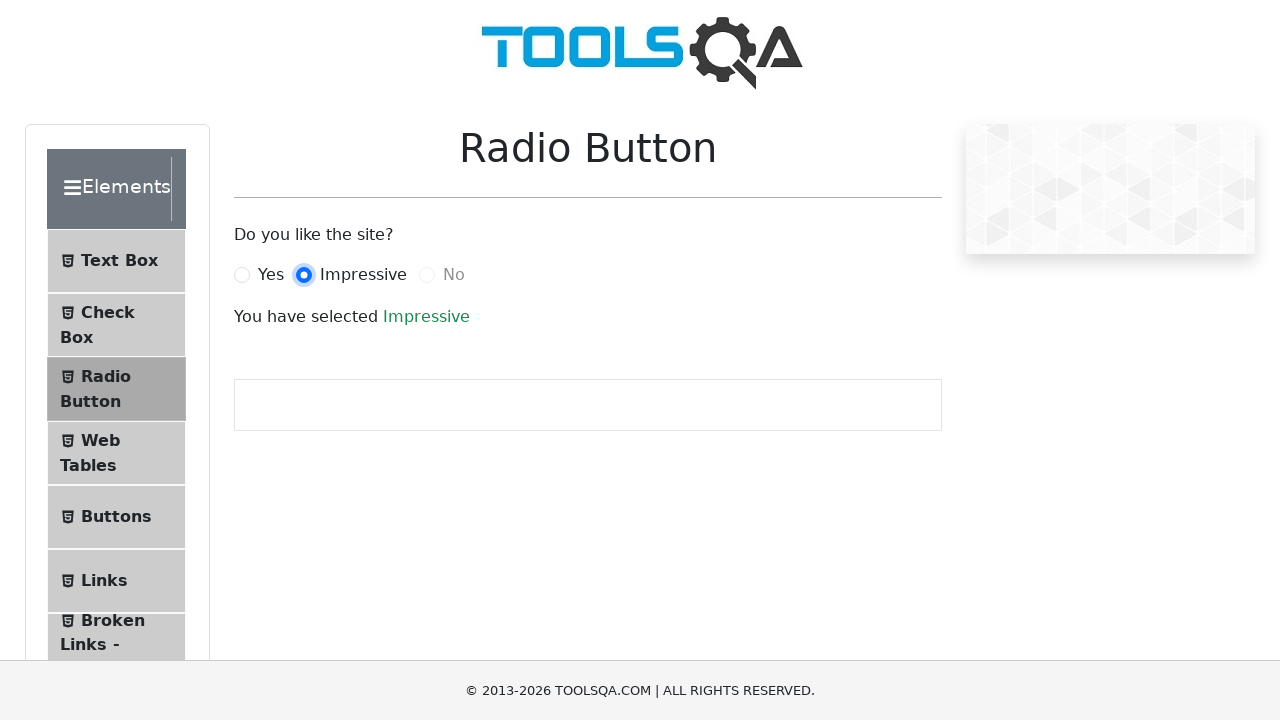

Located the Impressive radio button input element
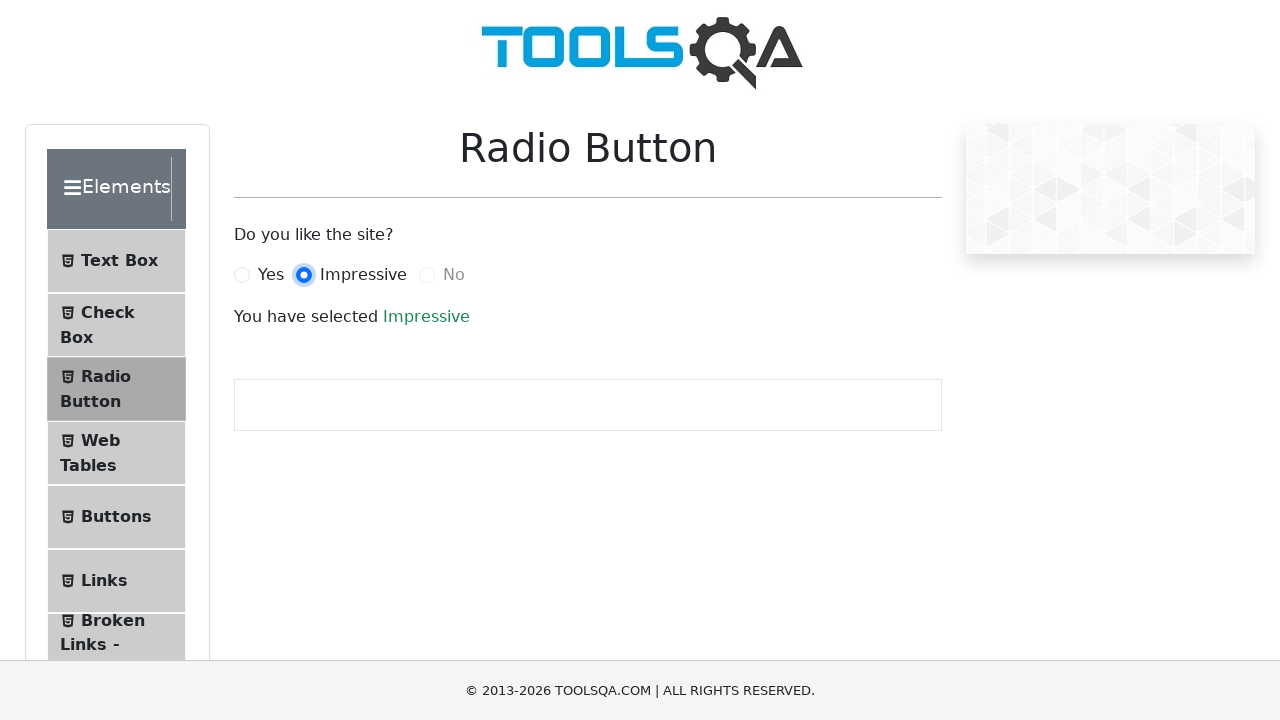

Verified that Impressive radio button is checked
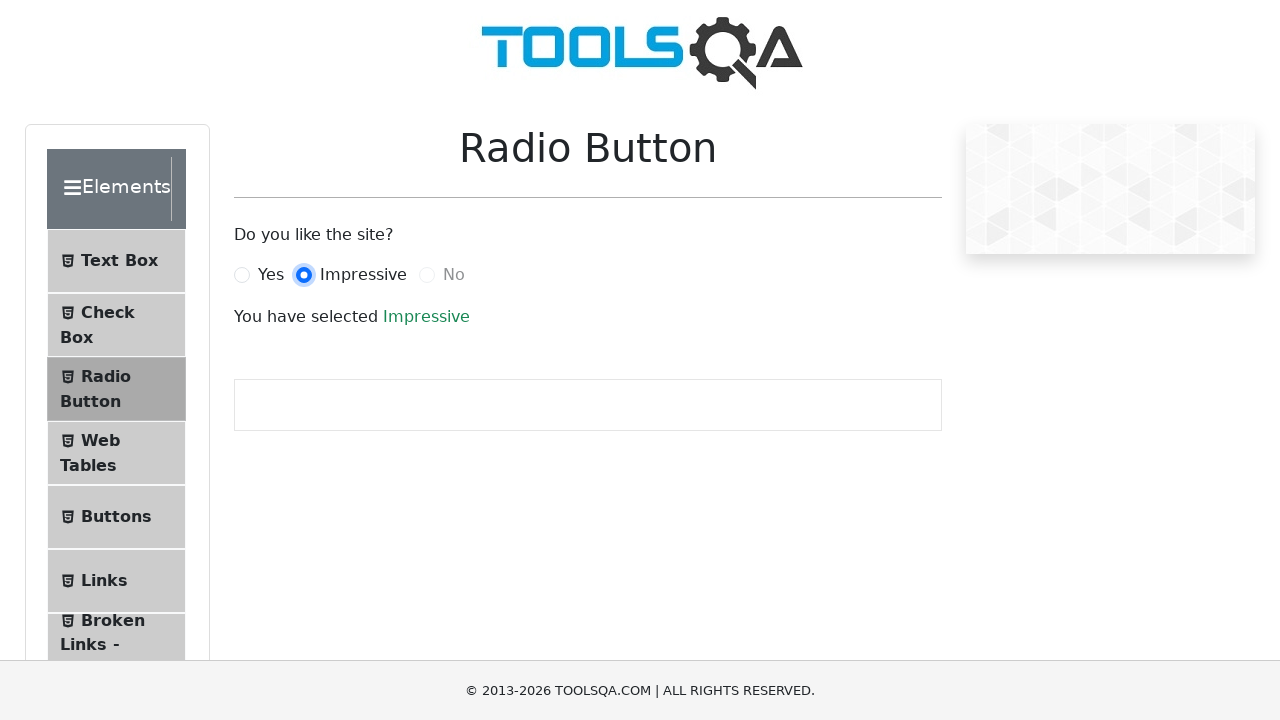

Located the success message element
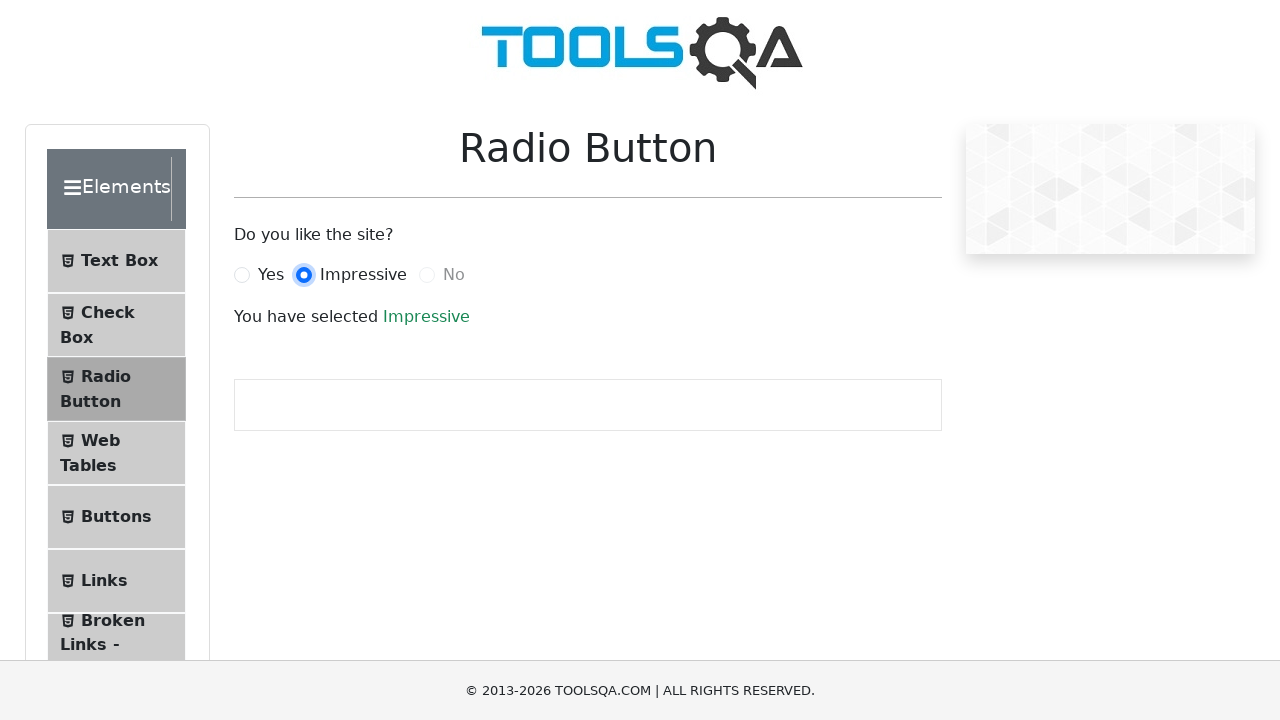

Waited for success message to appear
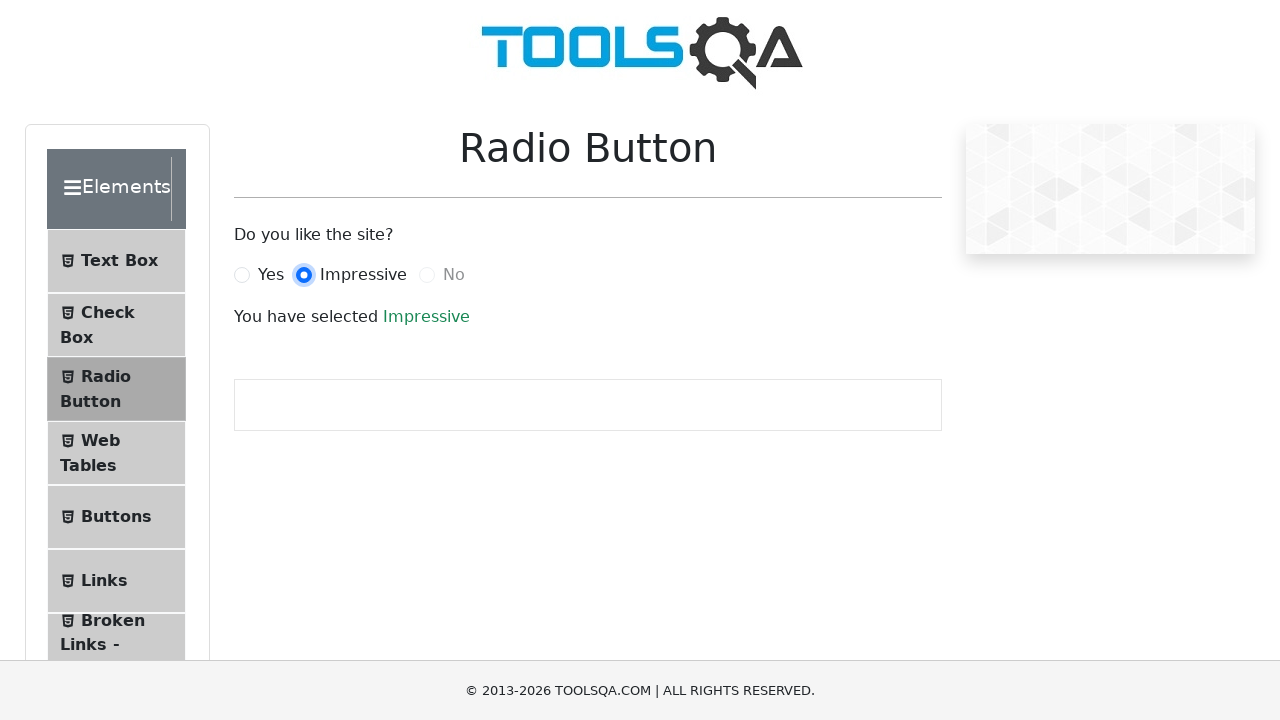

Verified success message displays 'You have selected Impressive'
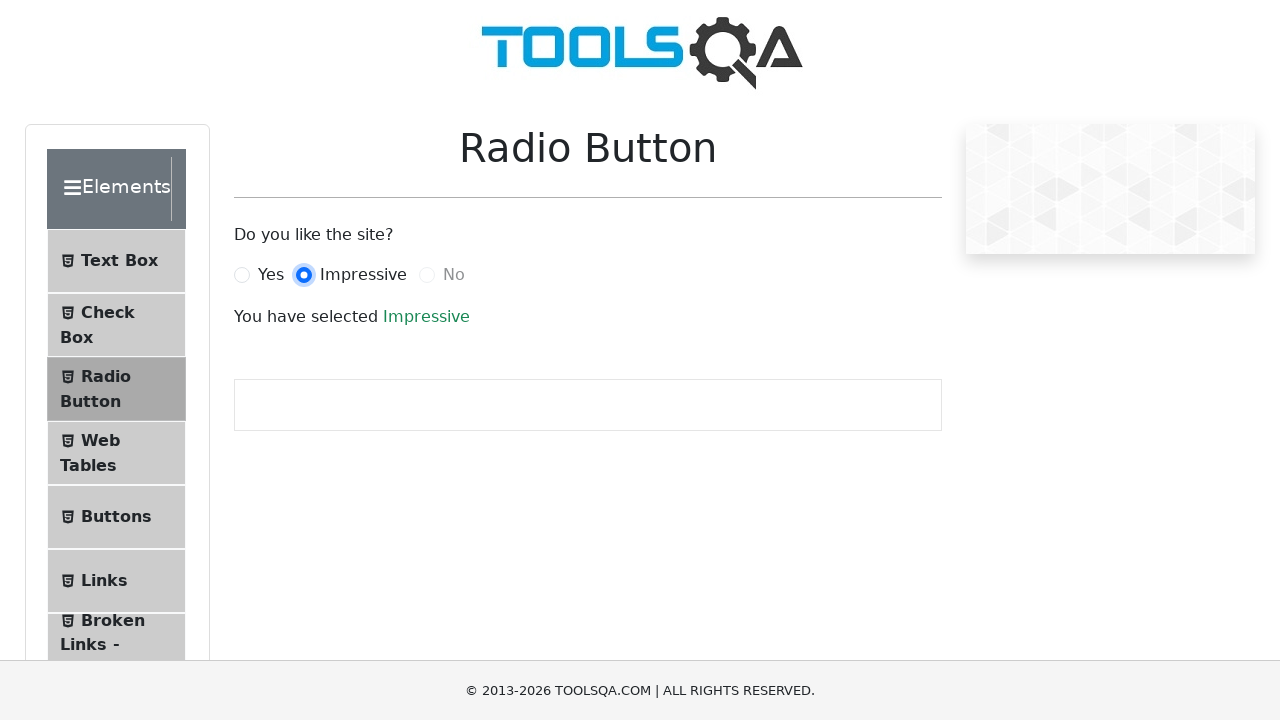

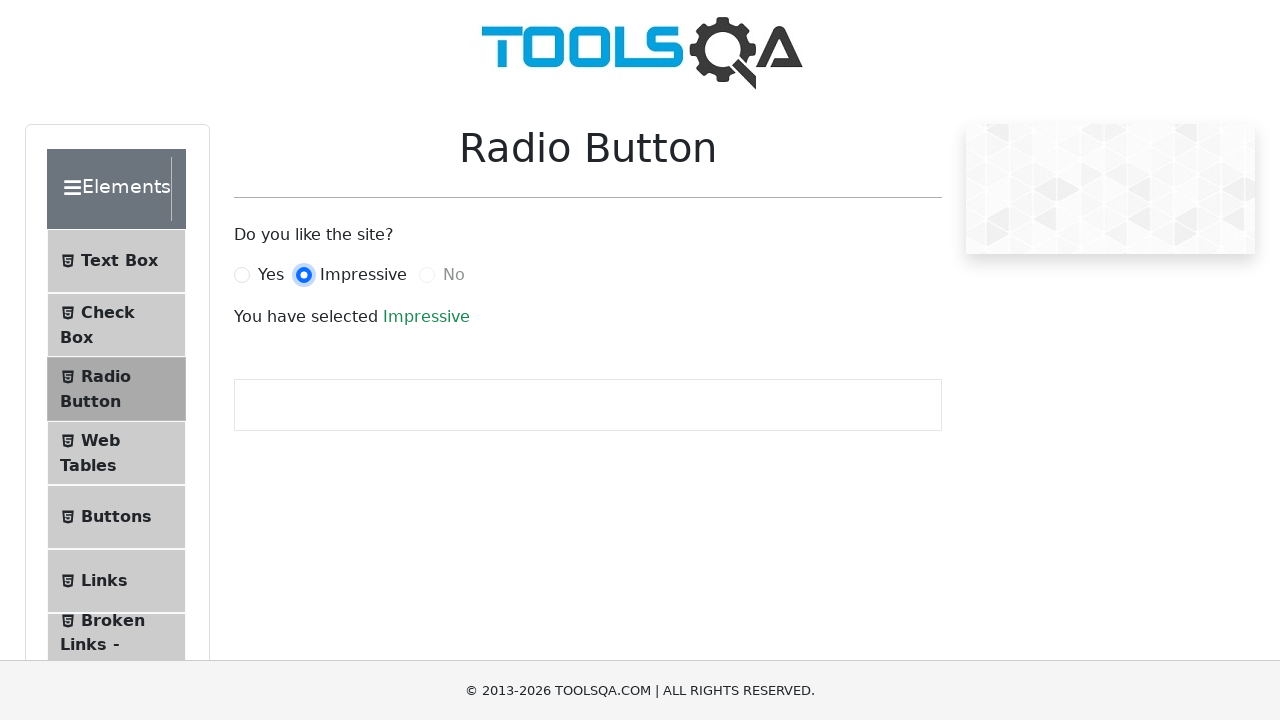